Tests drag and drop functionality on the DemoQA droppable page, specifically testing prevent propagation behavior by dragging elements to both non-greedy and greedy inner drop boxes.

Starting URL: https://demoqa.com/droppable/

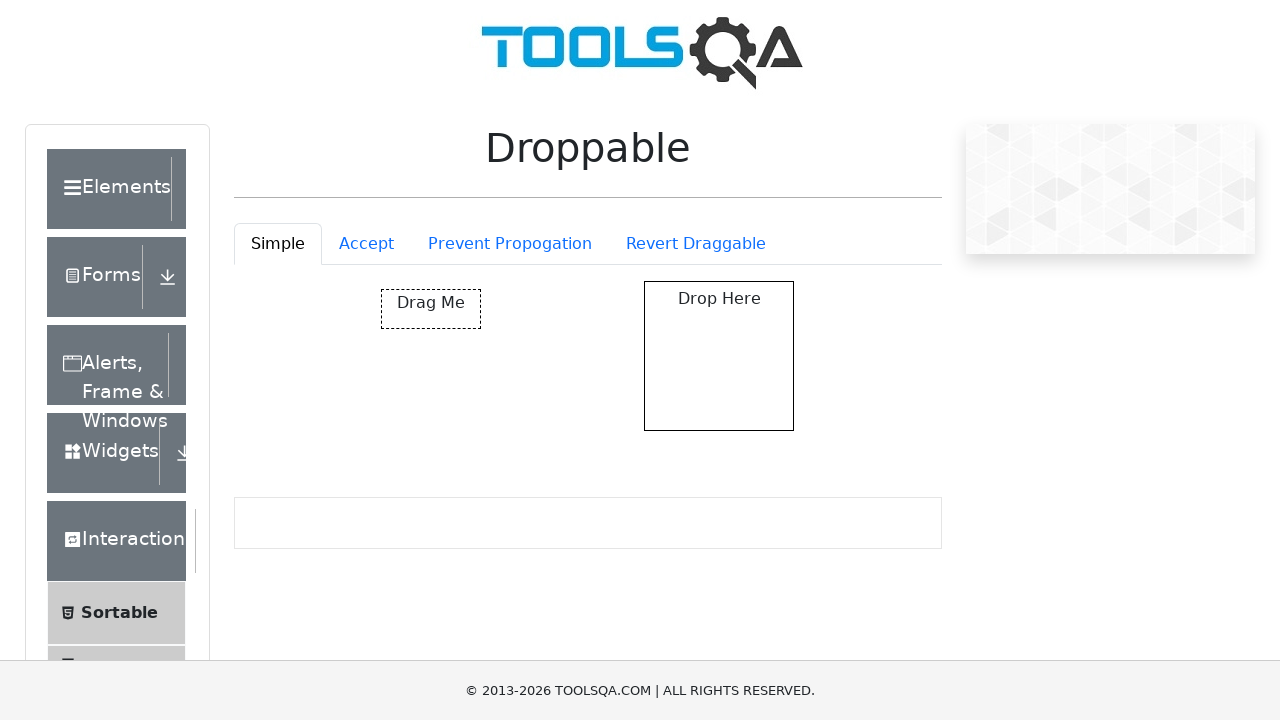

Clicked on the Prevent Propagation tab at (510, 244) on #droppableExample-tab-preventPropogation
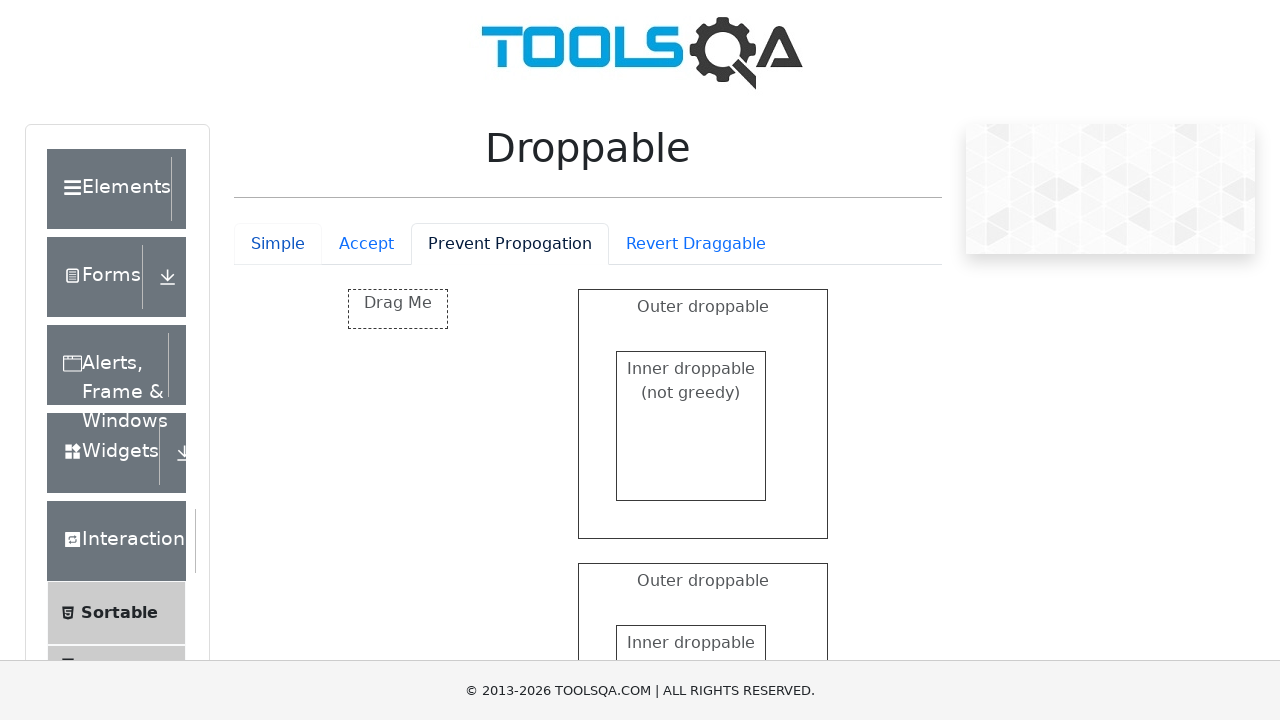

Located the draggable element (4th drag-box)
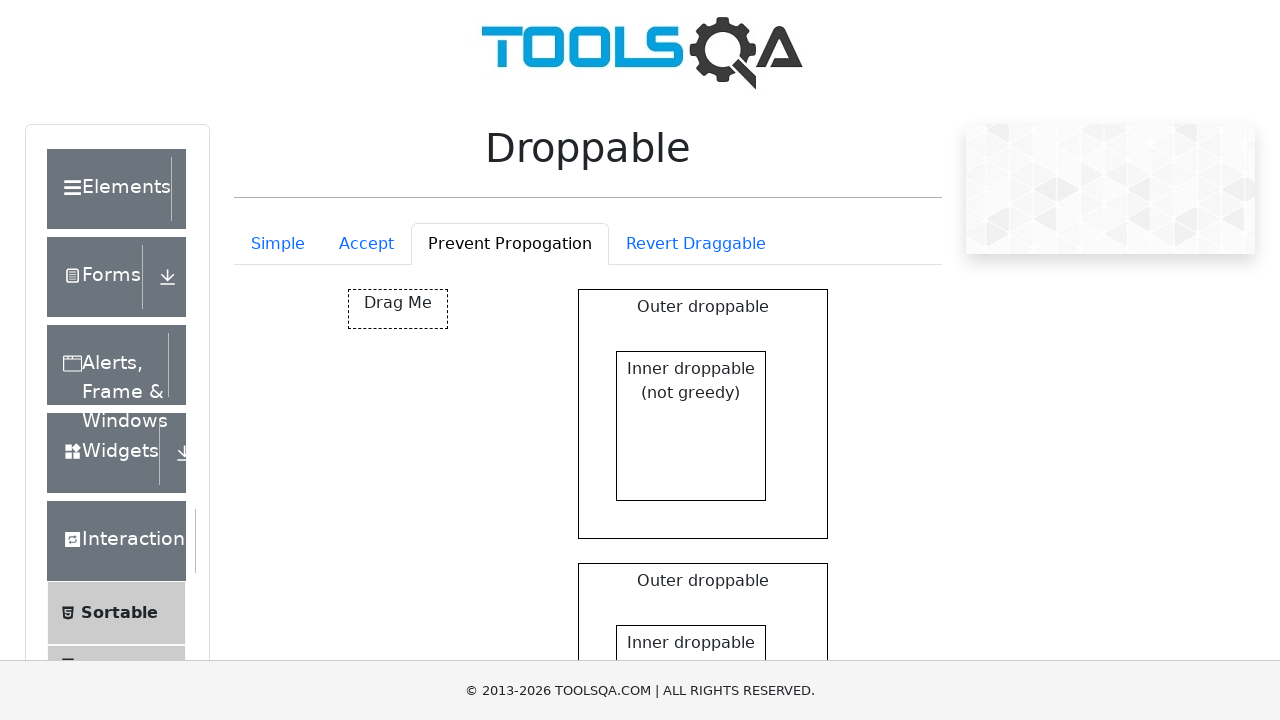

Scrolled to the draggable element
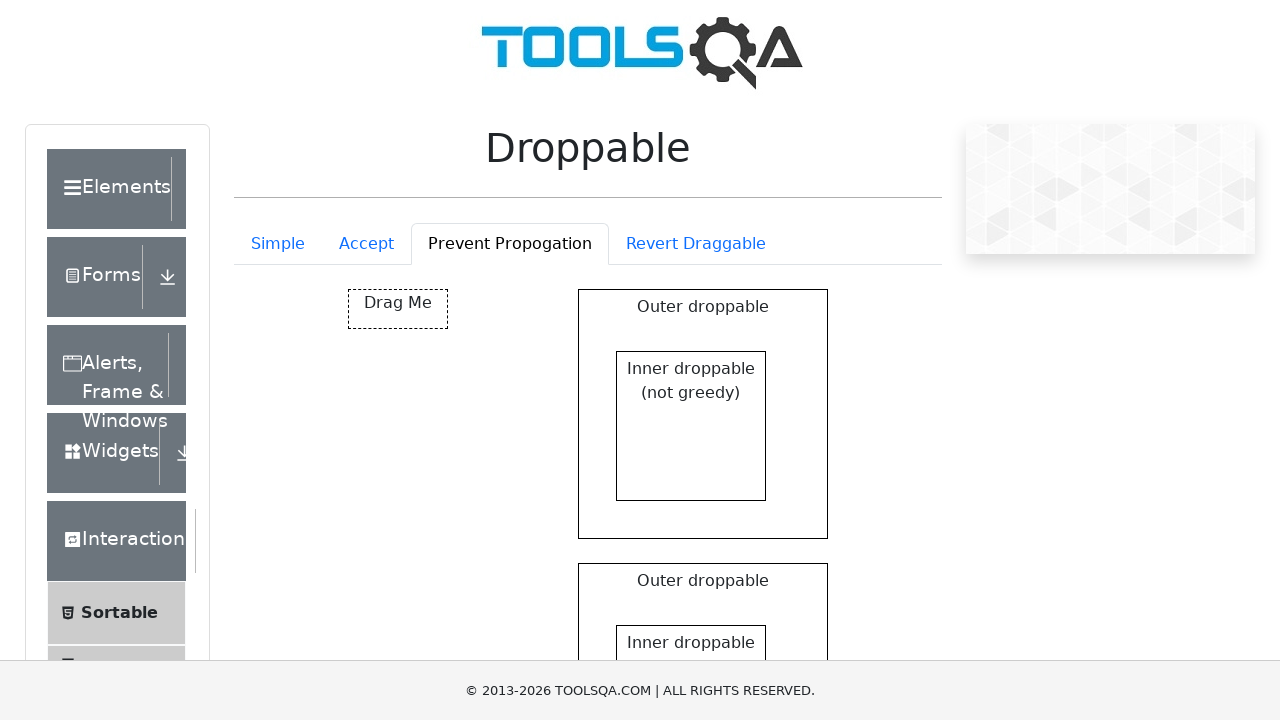

Located the non-greedy inner drop box
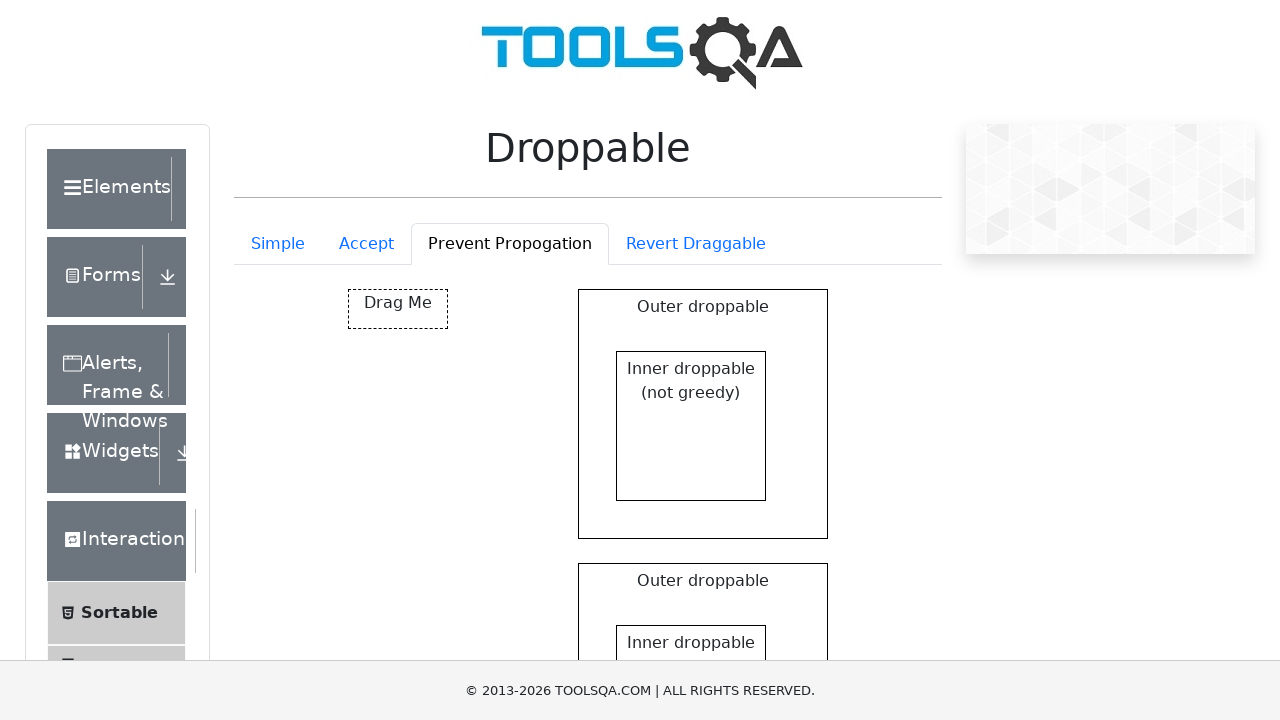

Dragged element to non-greedy inner drop box at (691, 426)
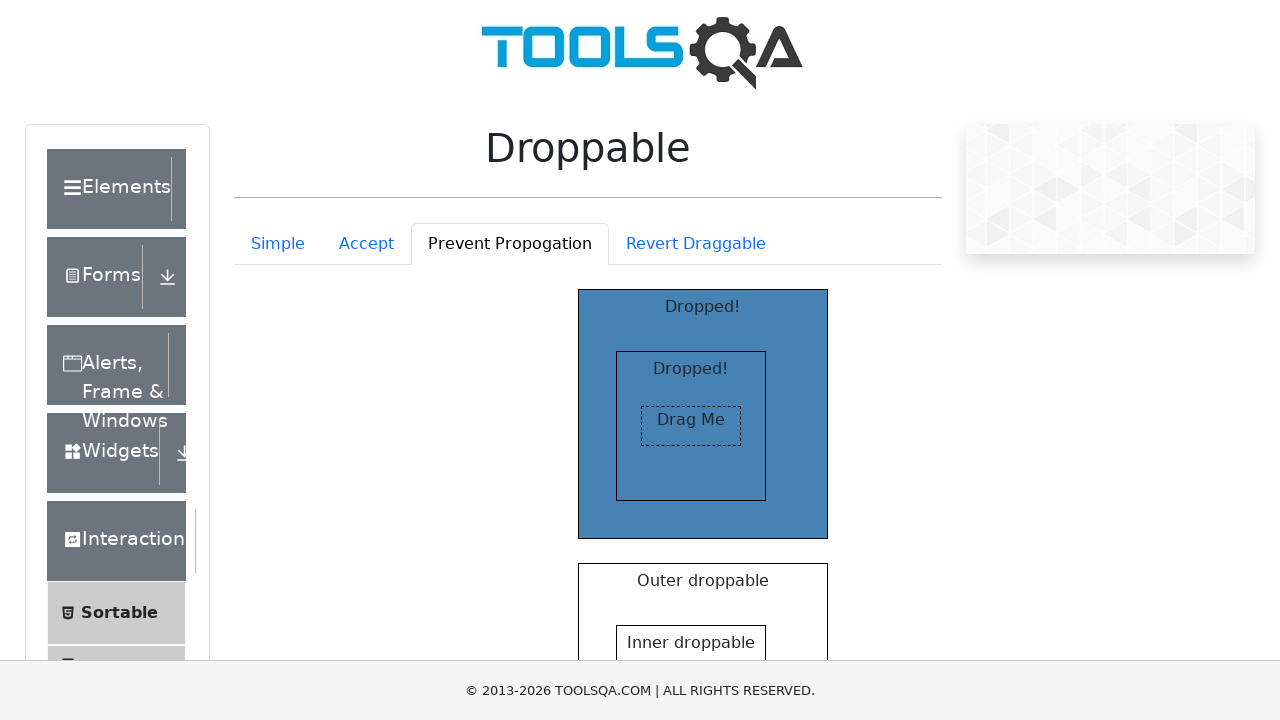

Located the greedy inner drop box
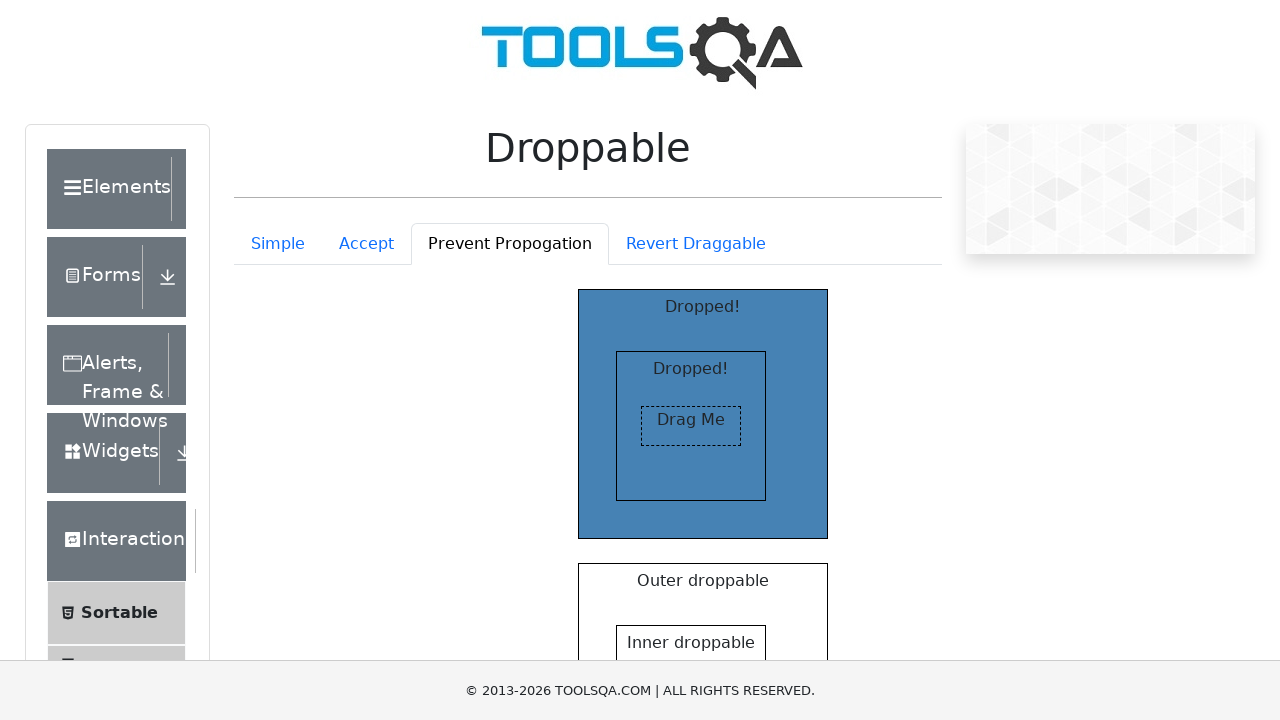

Dragged element to greedy inner drop box at (691, 645)
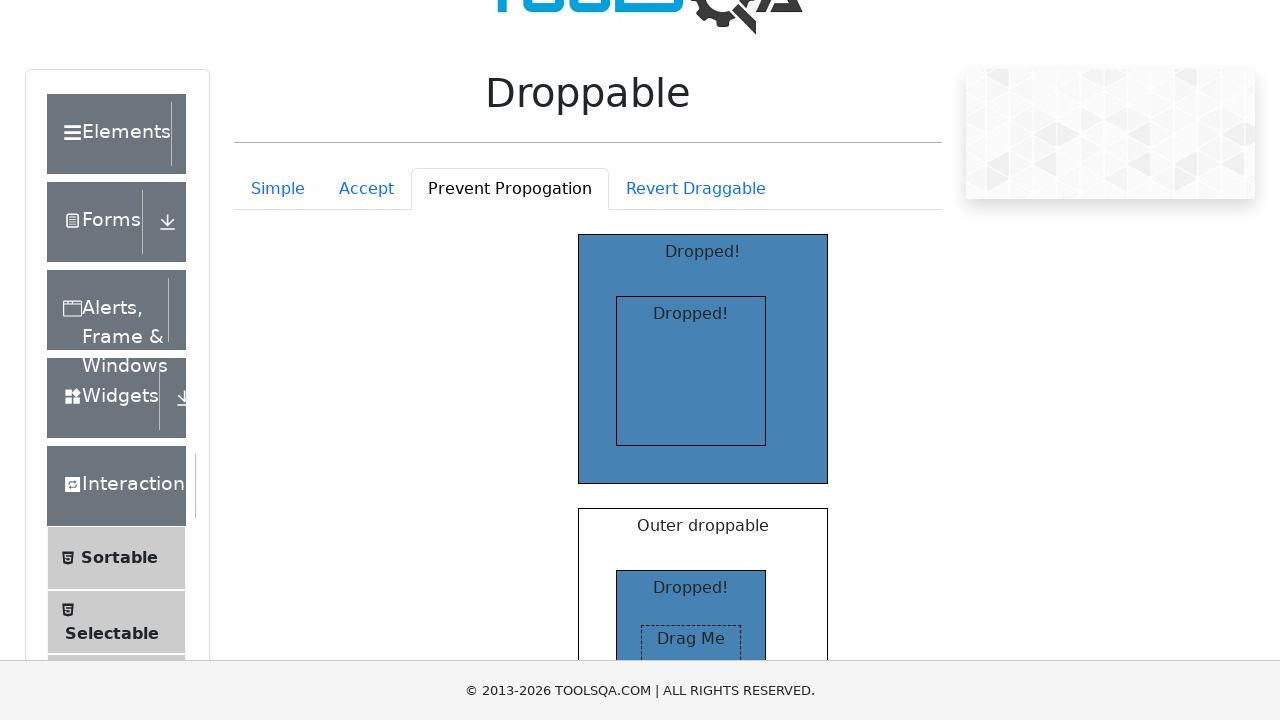

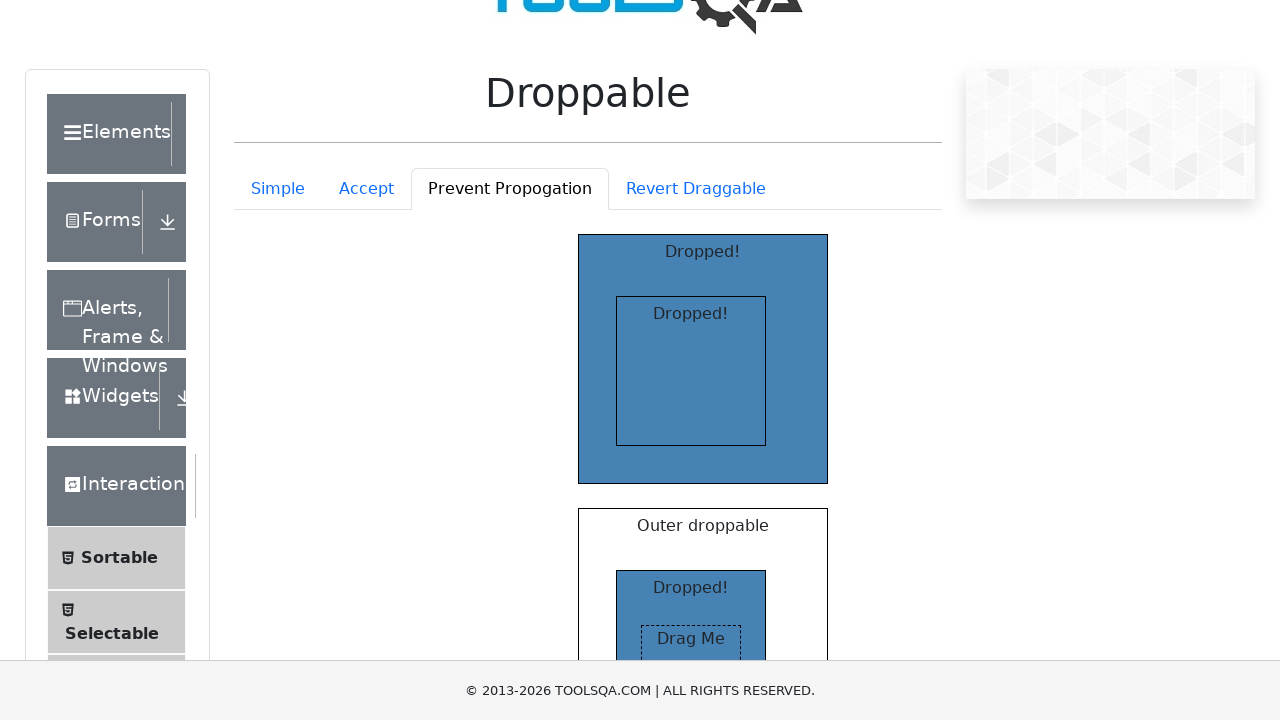